Tests the dynamic controls page by clicking the enable/disable button and then typing text into an input field

Starting URL: http://the-internet.herokuapp.com/dynamic_controls

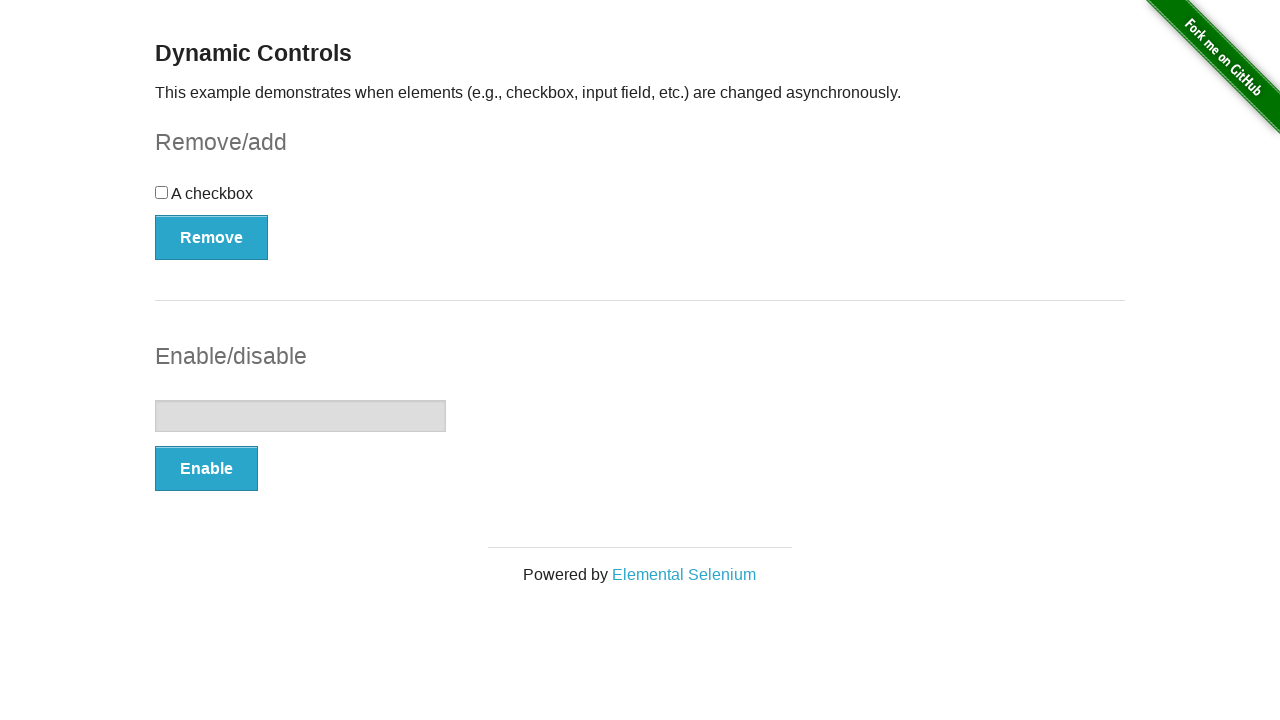

Set viewport size to 1920x1080
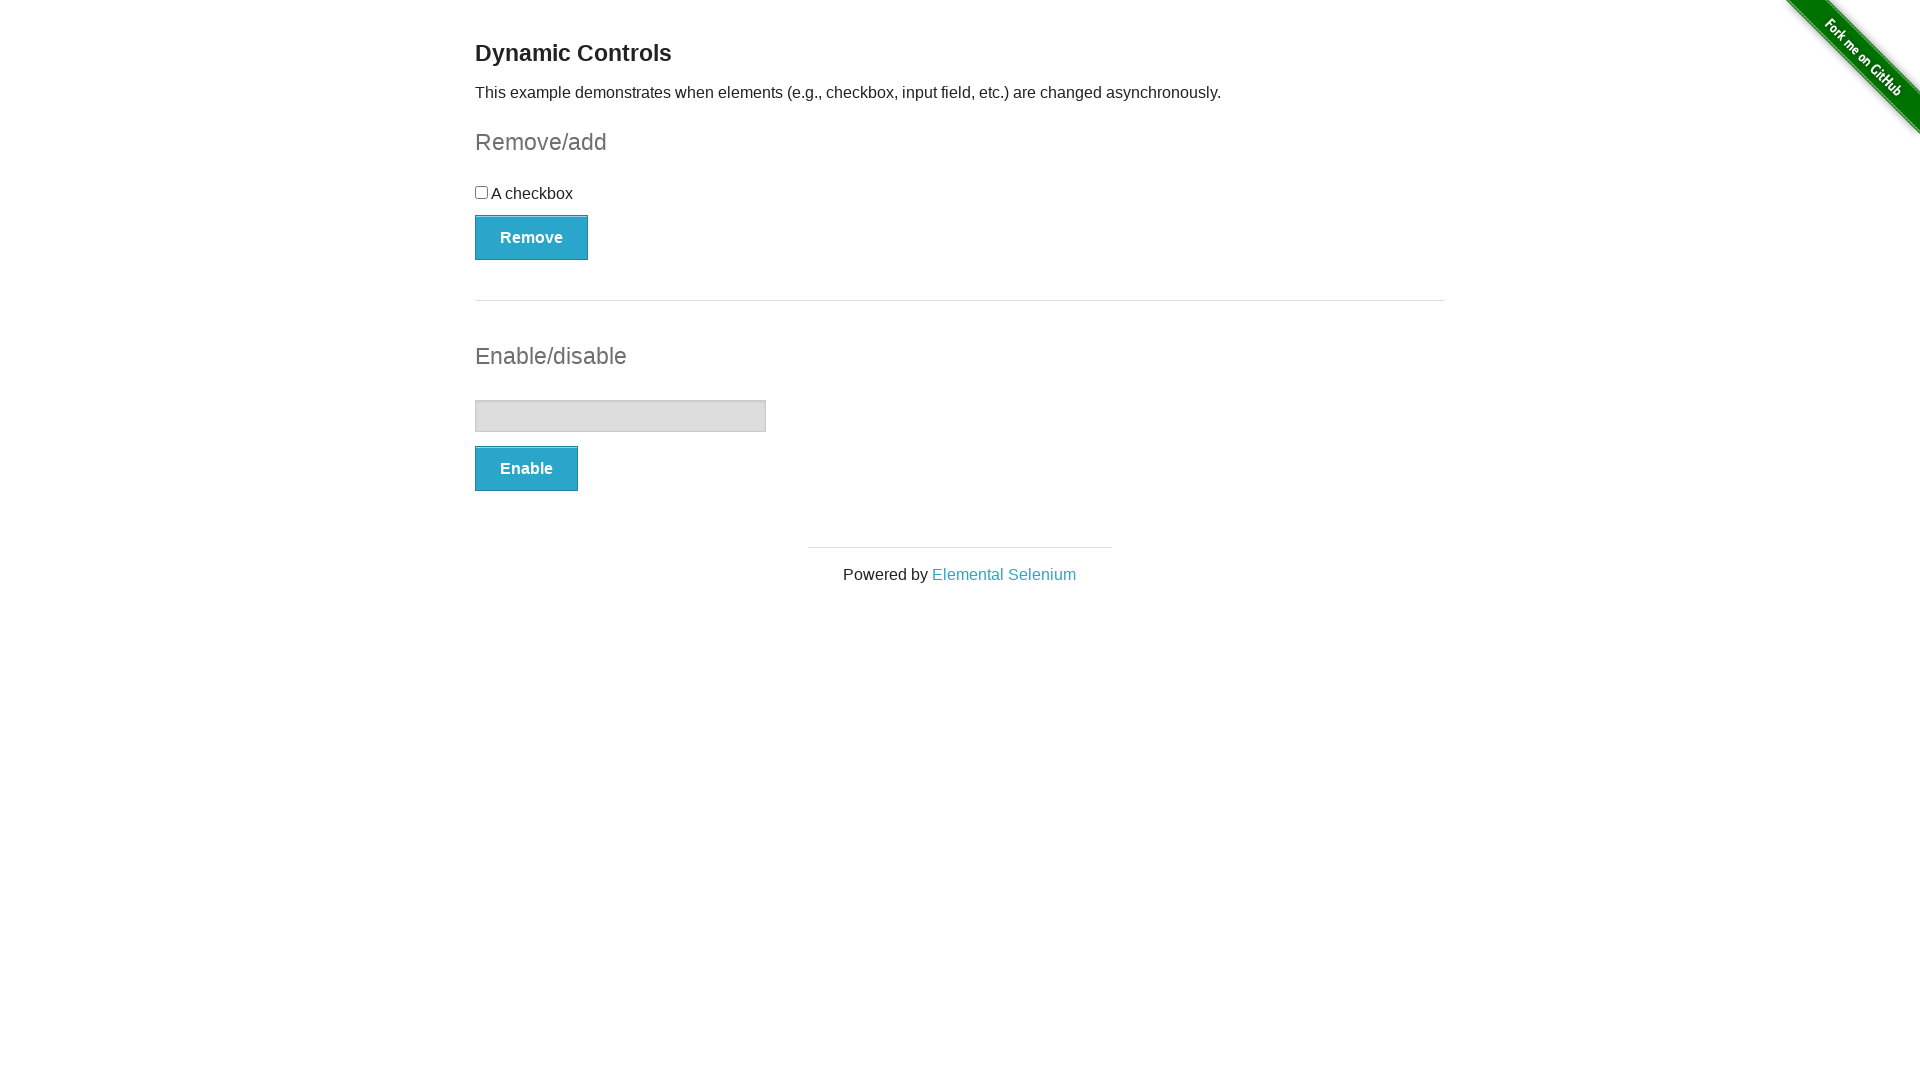

Clicked the Enable/Disable button at (526, 469) on #input-example button
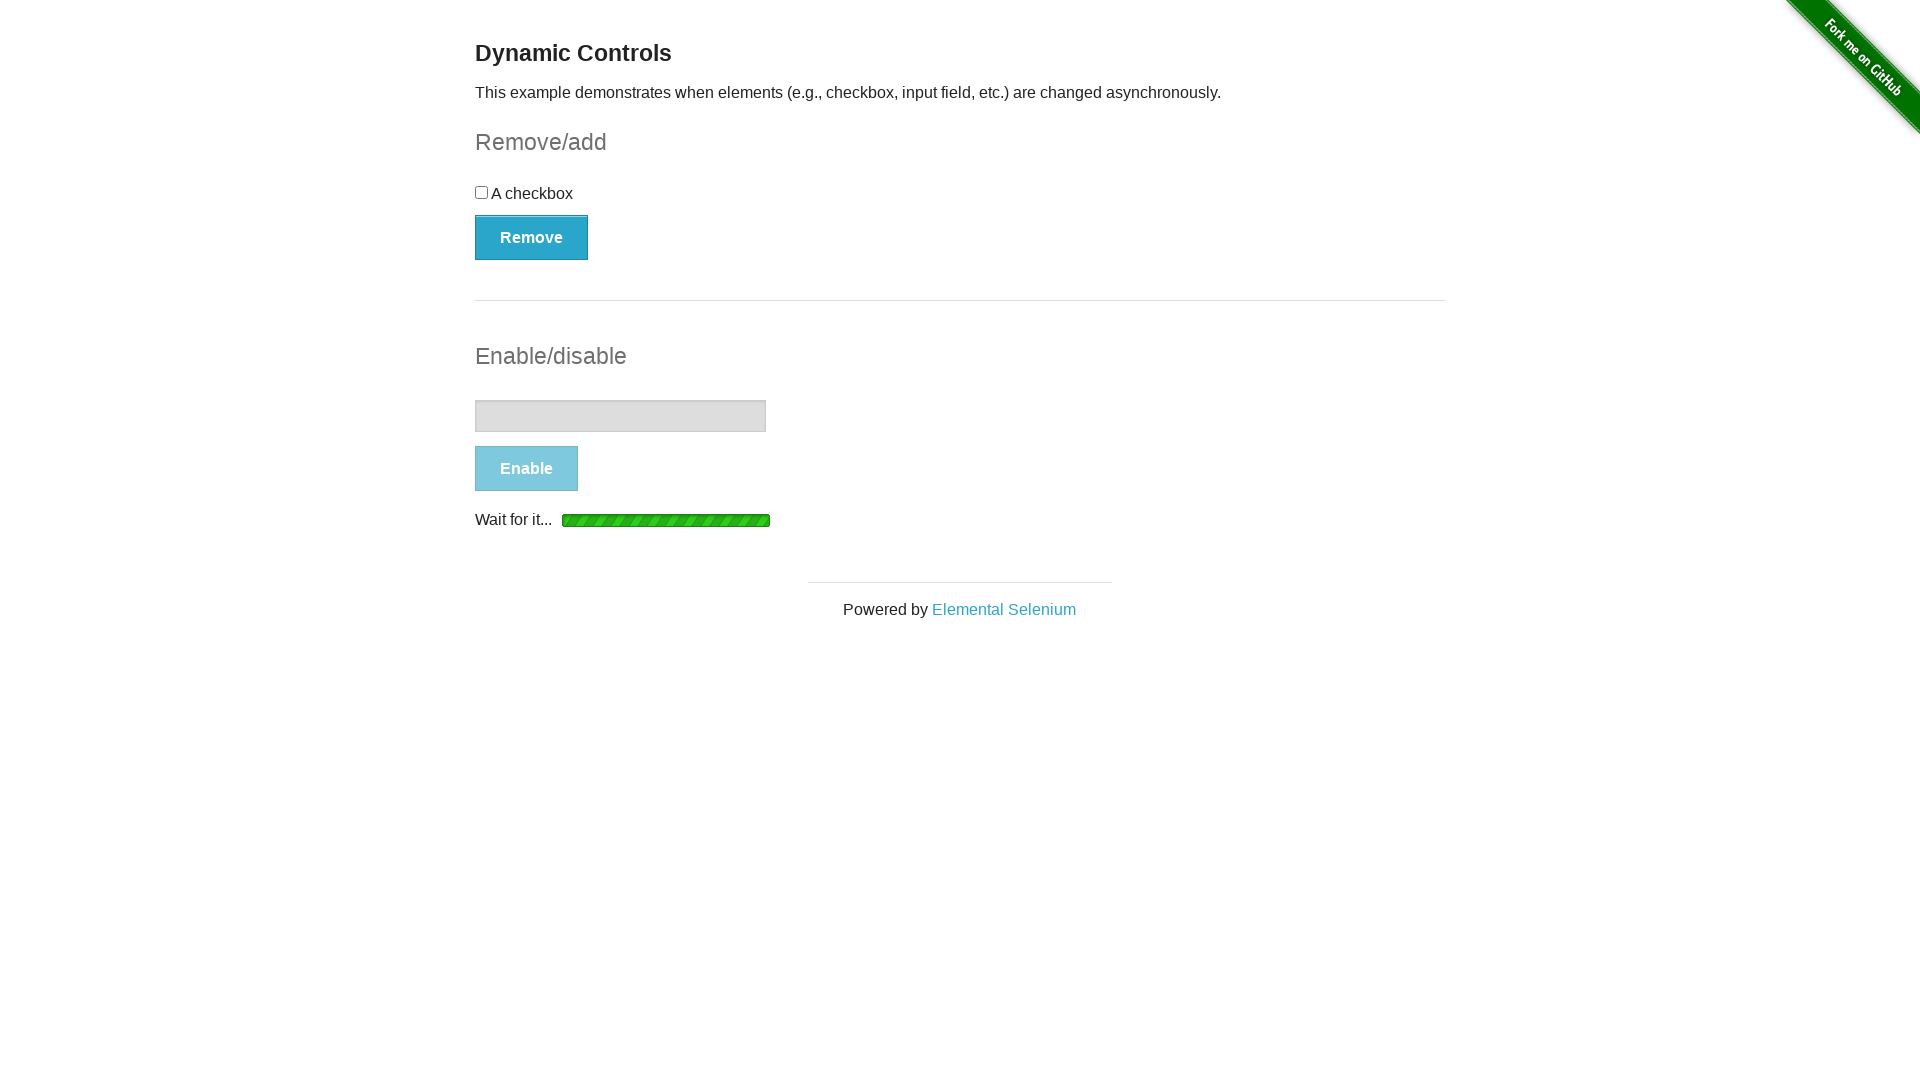

Input field became enabled
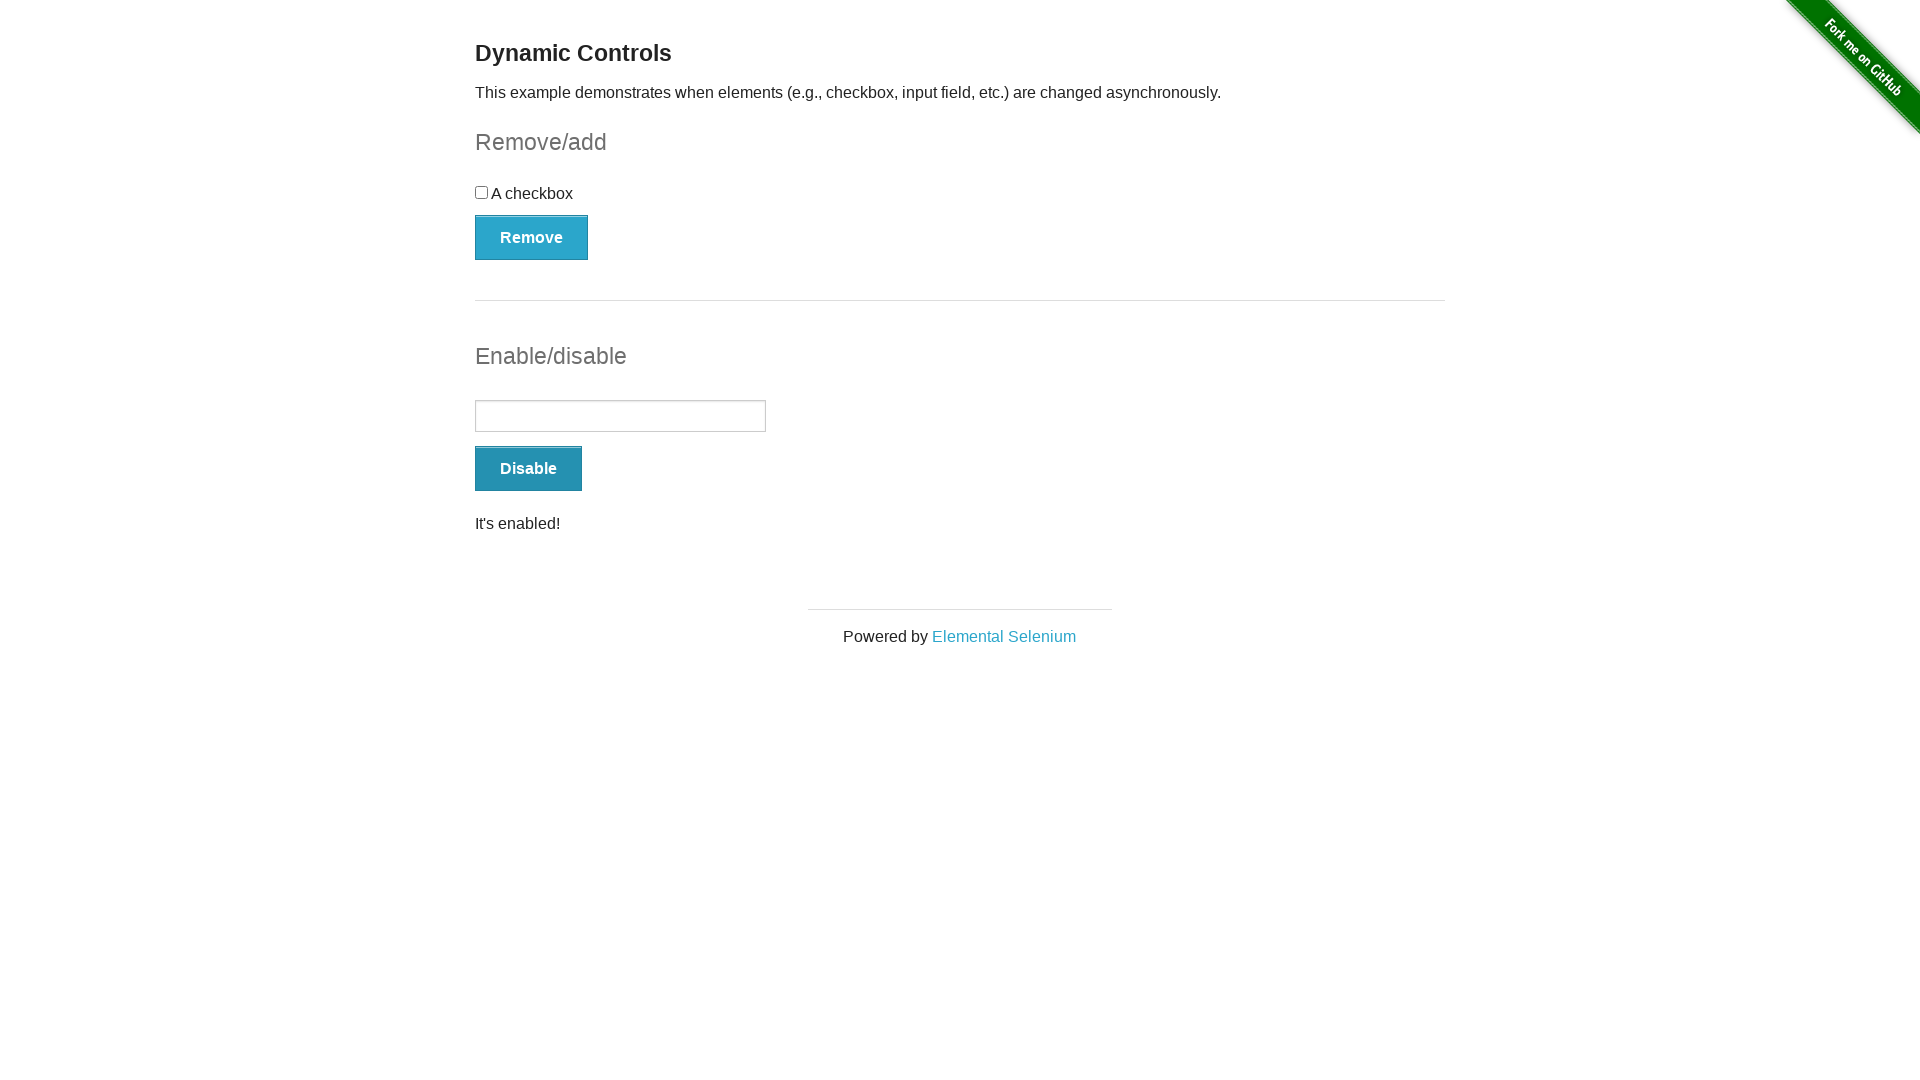

Retrieved button text: Disable
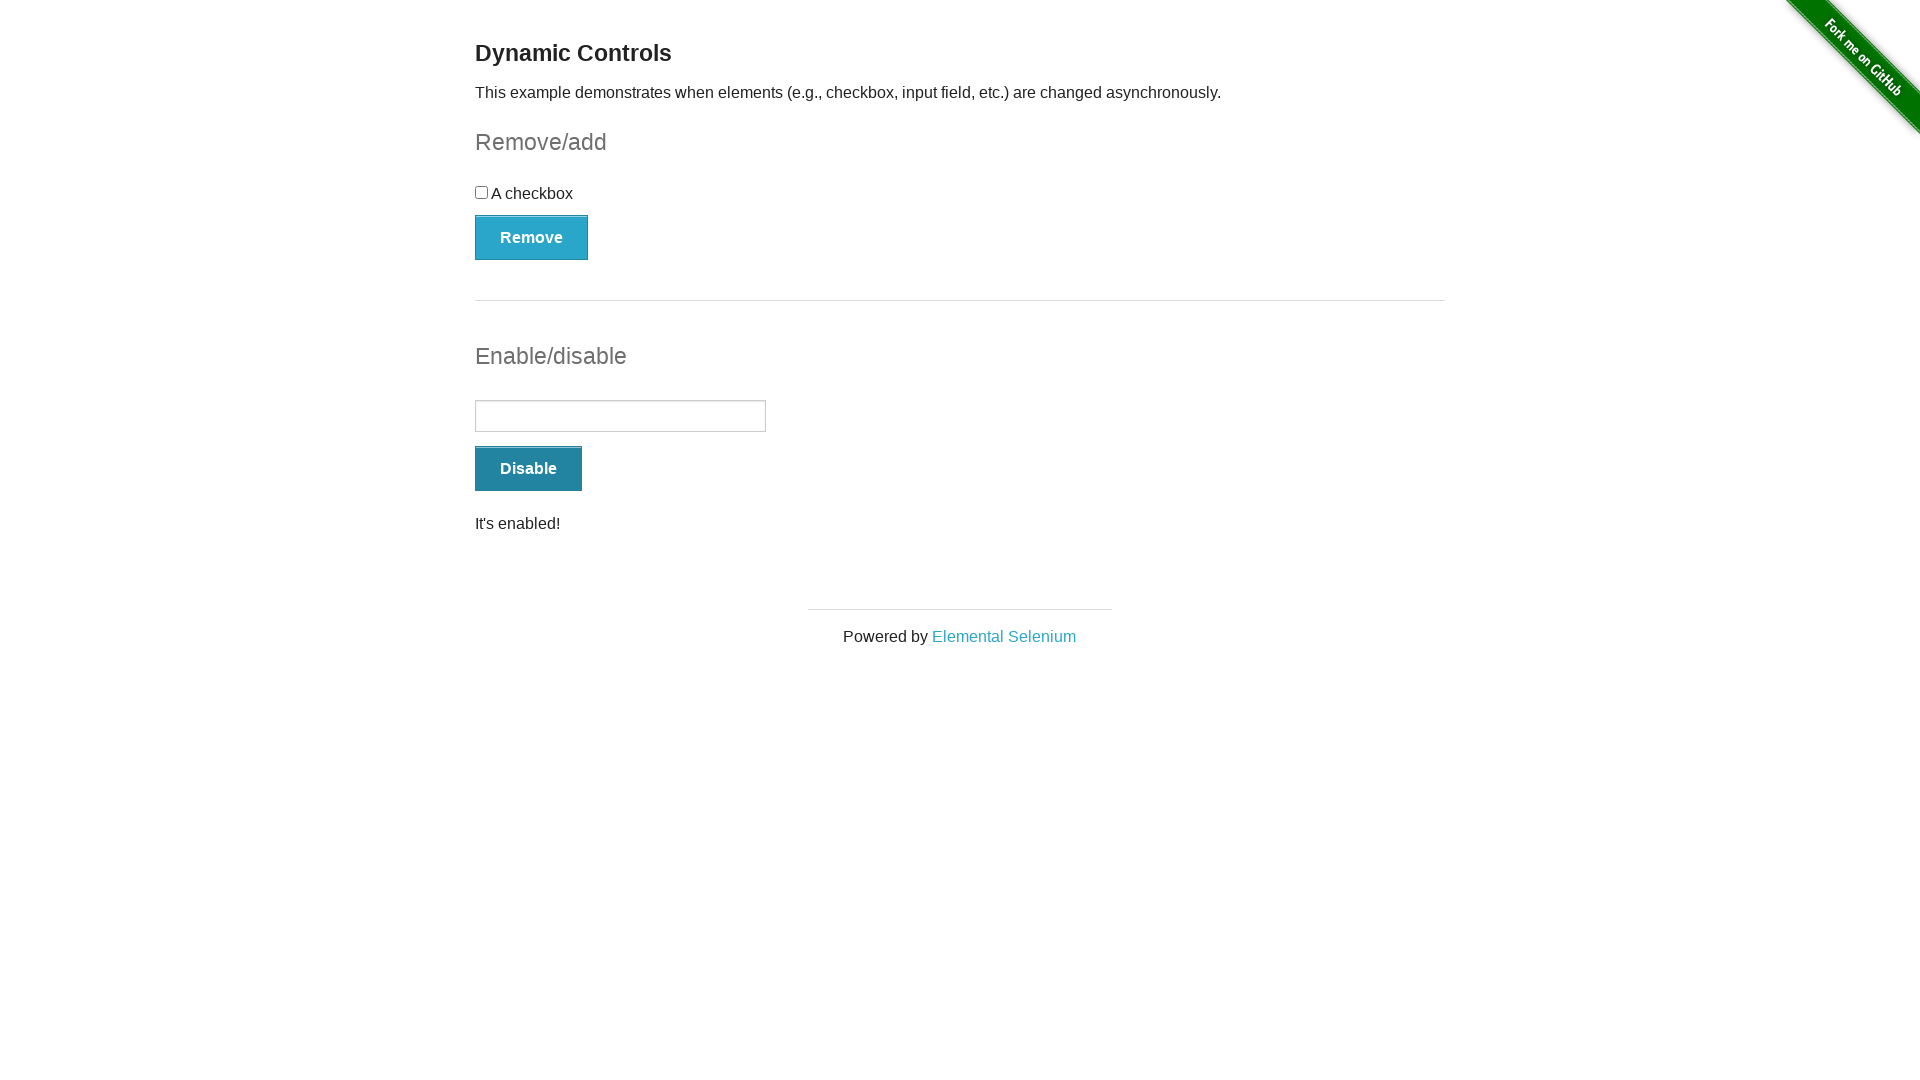

Typed 'Bootcamp' into the input field on #input-example input
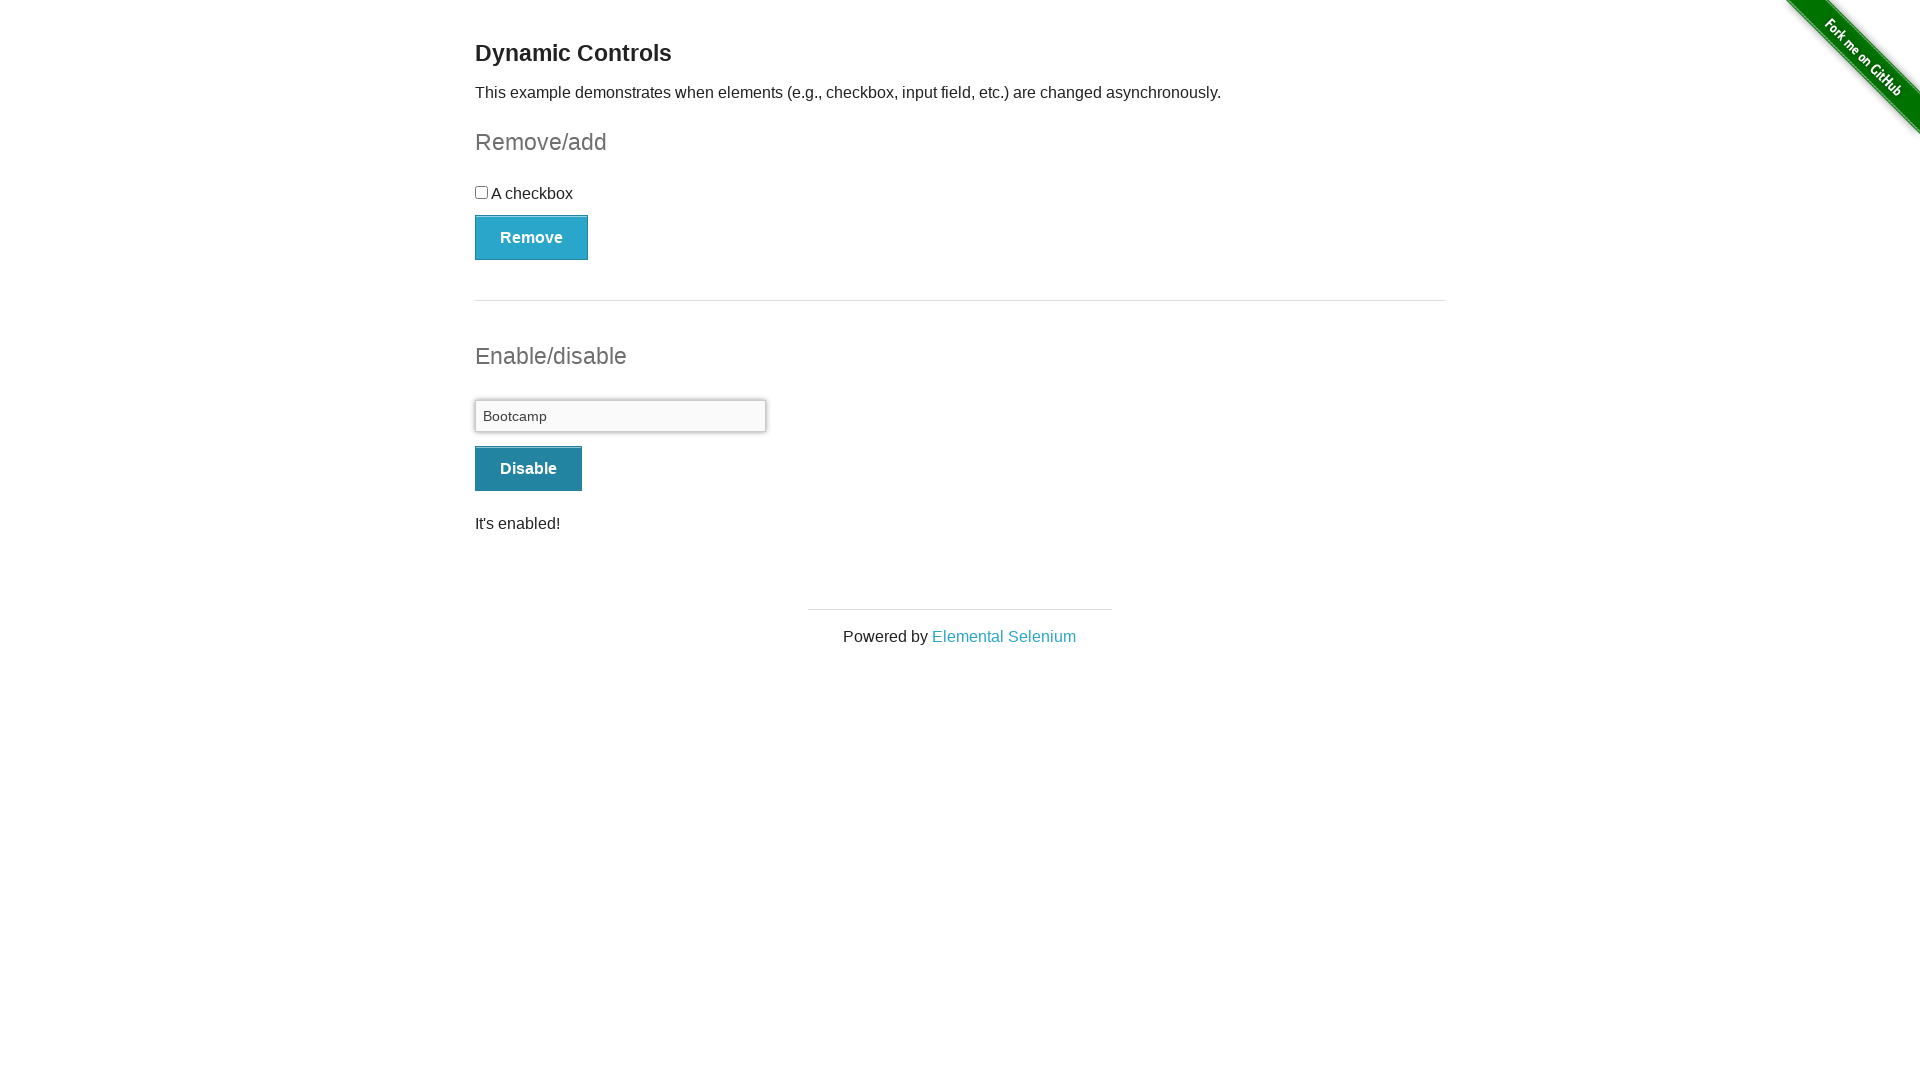

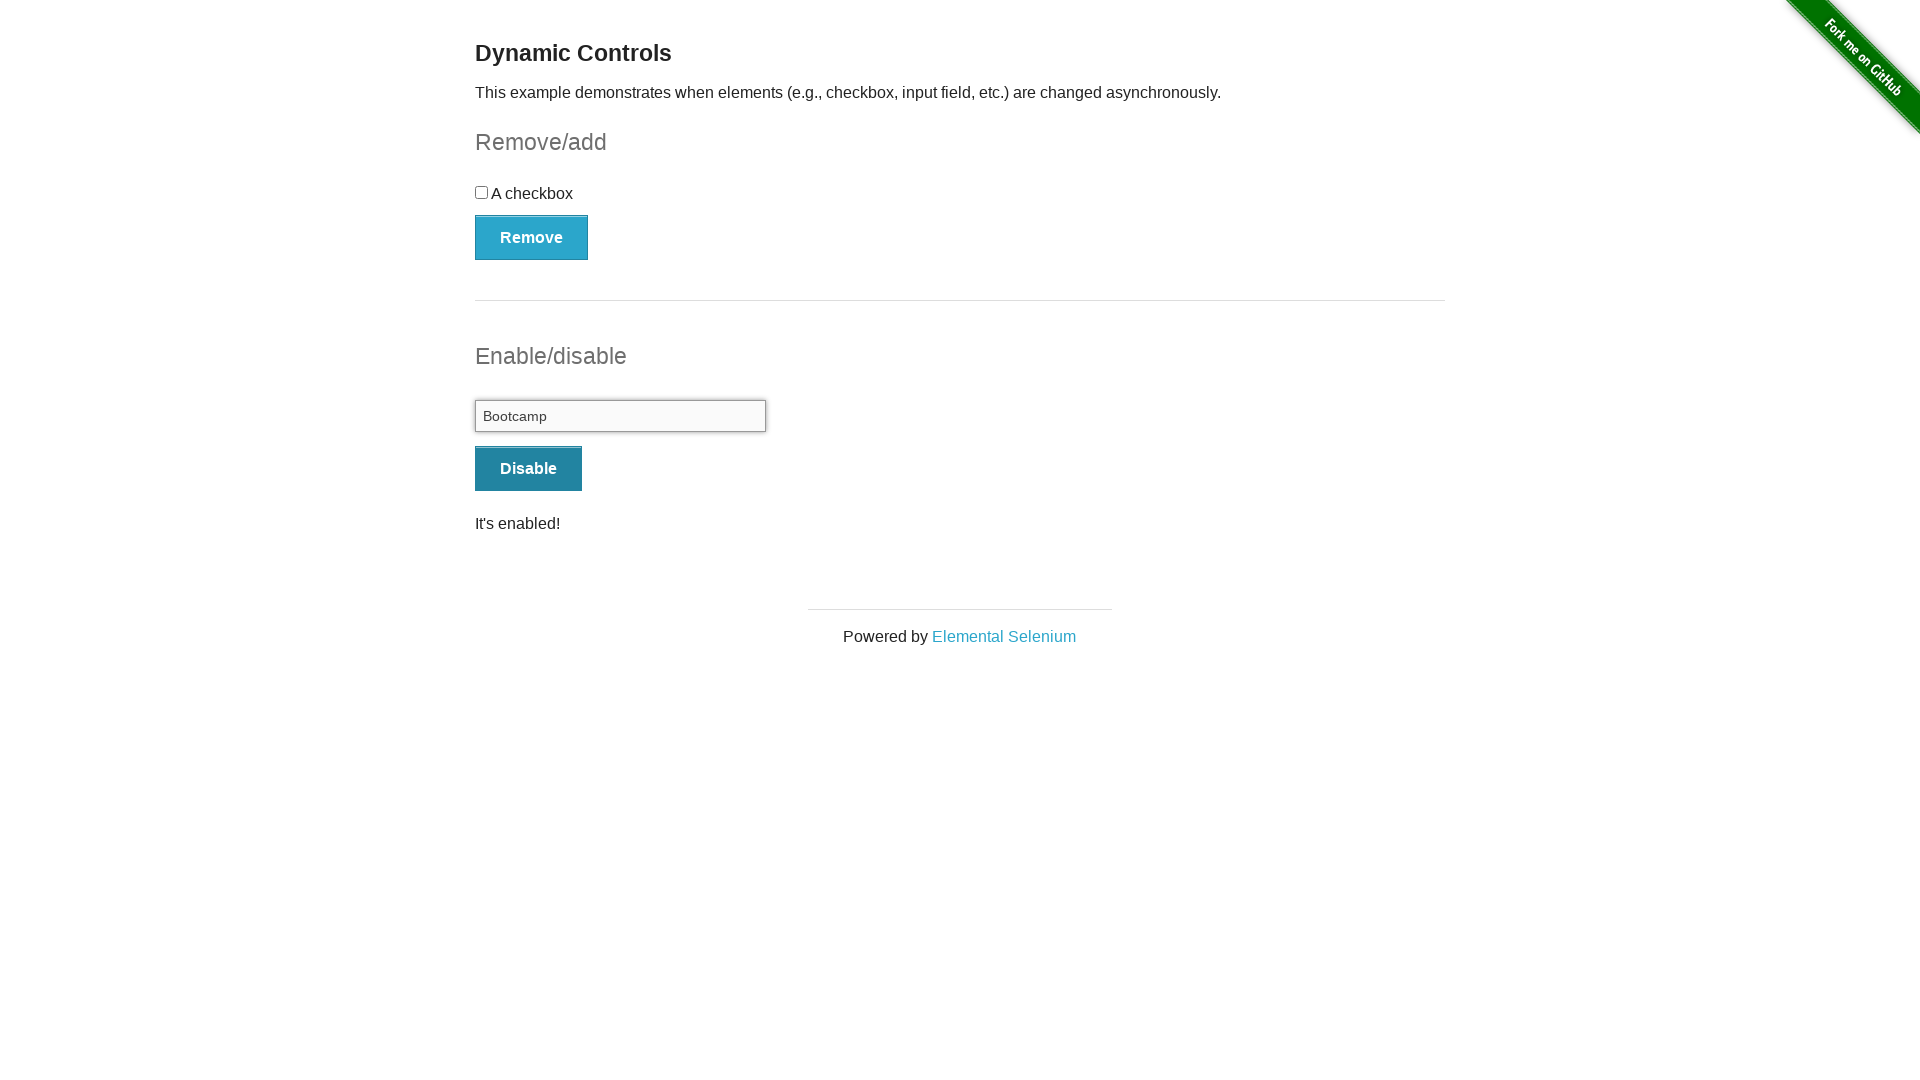